Tests login form by filling email and password fields and clicking the login button

Starting URL: https://naveenautomationlabs.com/opencart/index.php?route=account/login

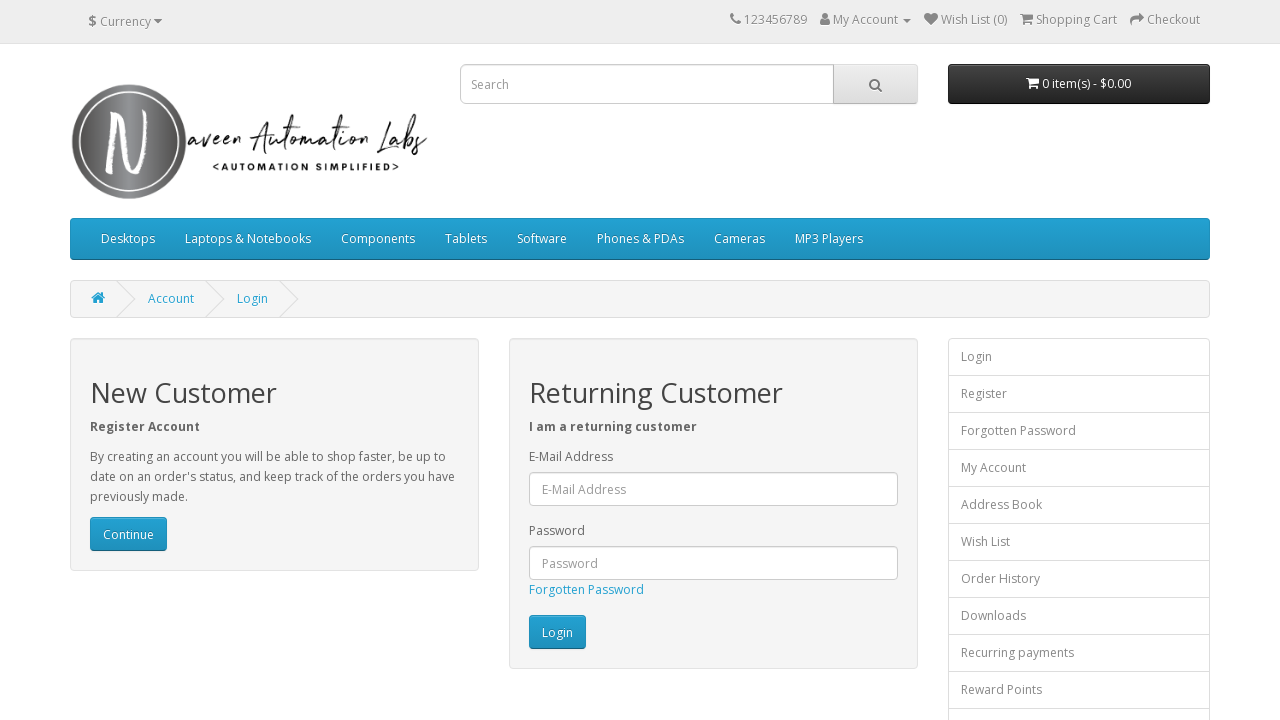

Filled email field with 'meena123@gmail.com' on #input-email
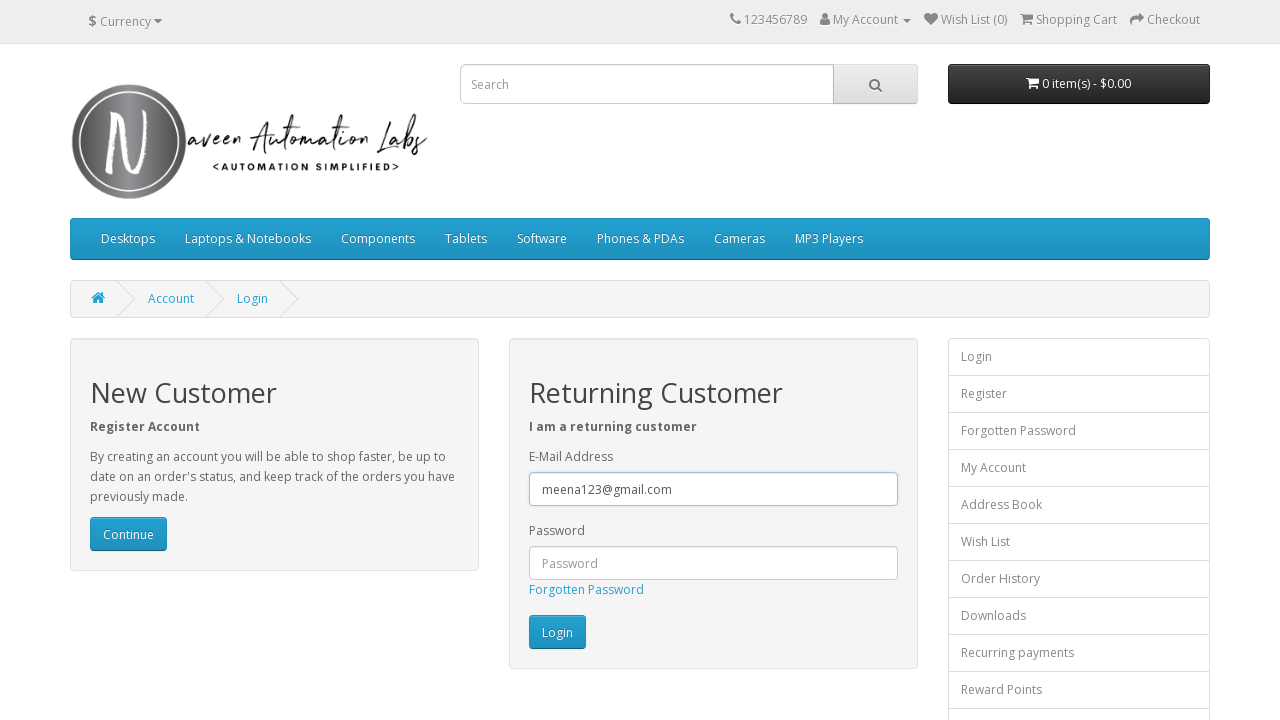

Filled password field with 'meena123' on #input-password
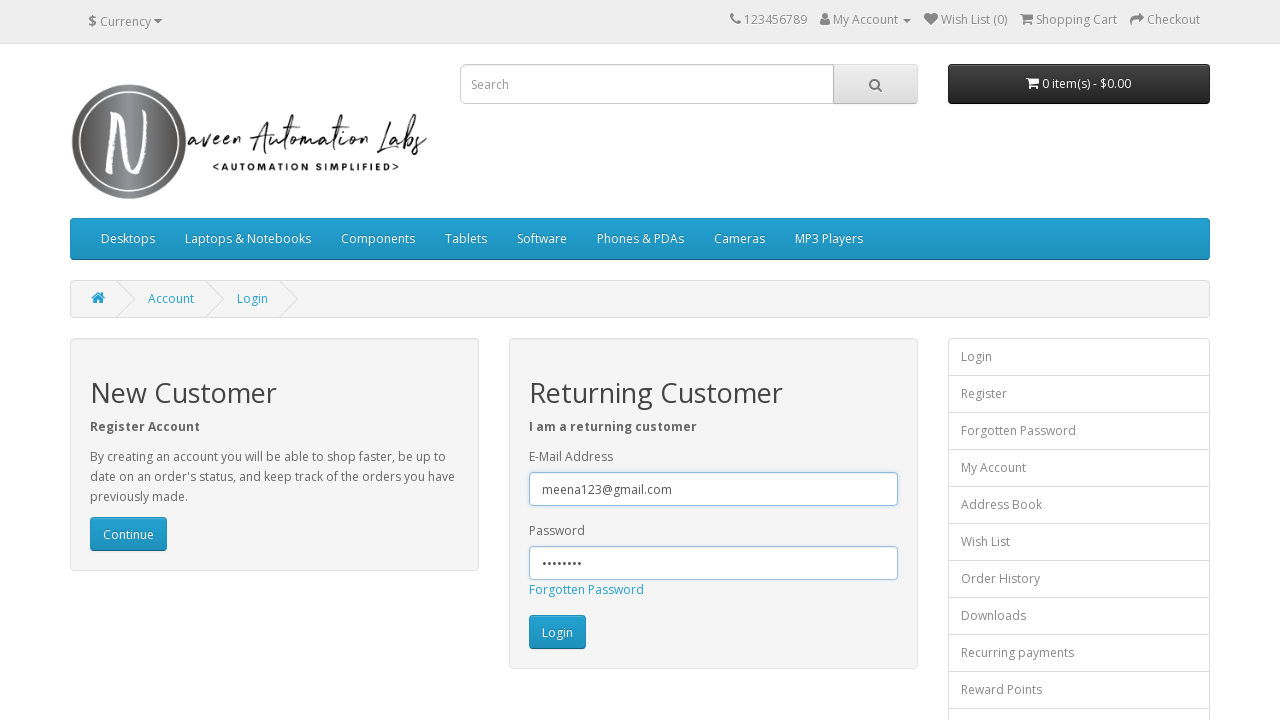

Clicked login button to submit form at (557, 632) on xpath=//input[@value='Login']
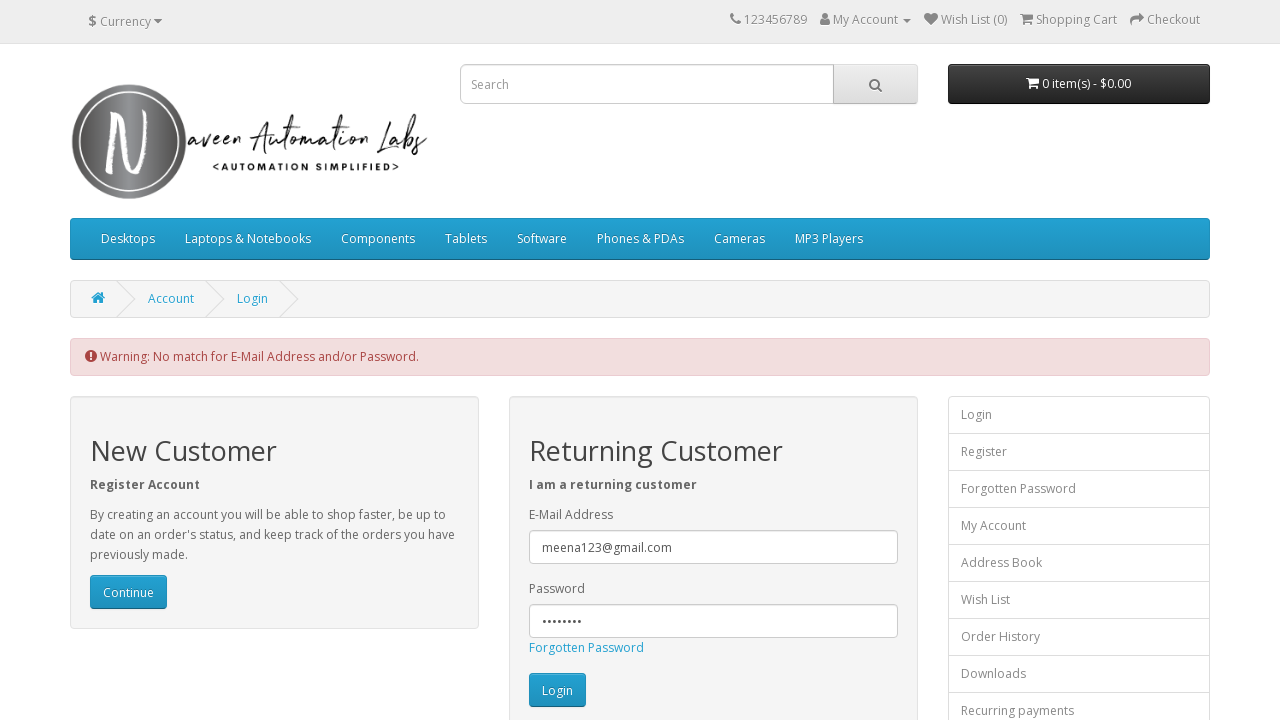

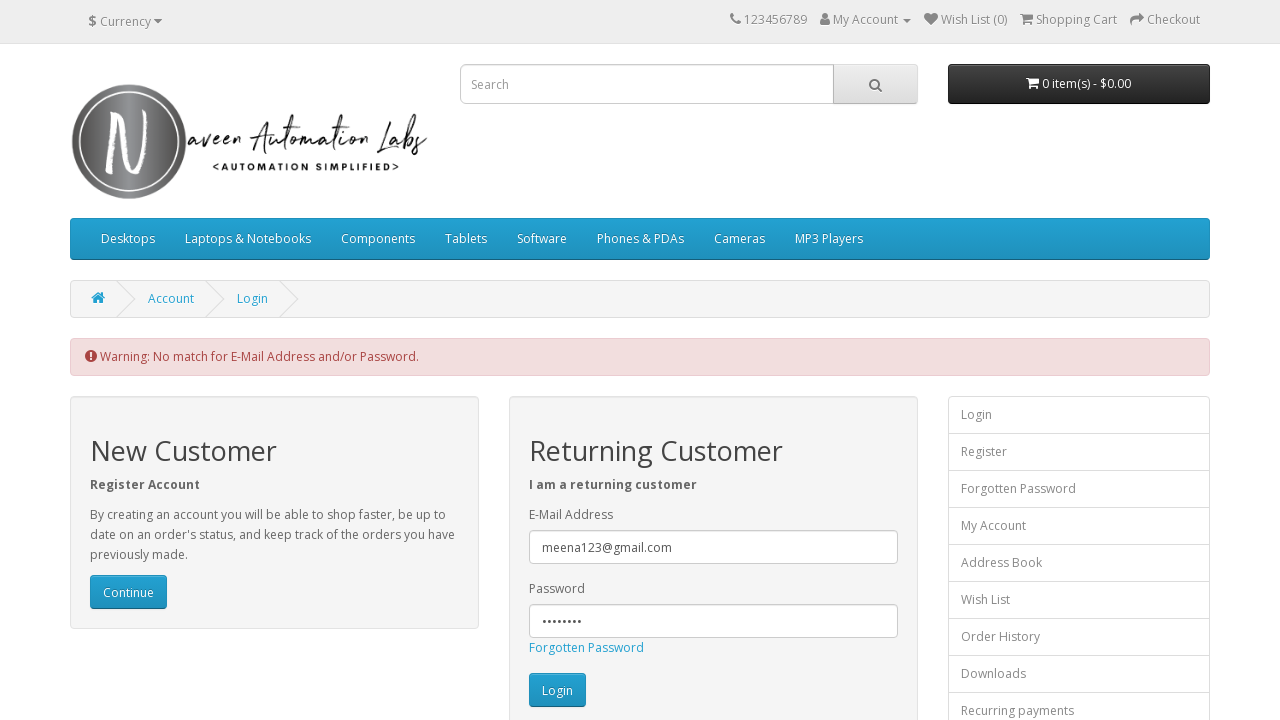